Tests the autocomplete jQuery UI widget by typing in an input field and selecting a suggestion from the dropdown.

Starting URL: https://jqueryui.com/autocomplete/

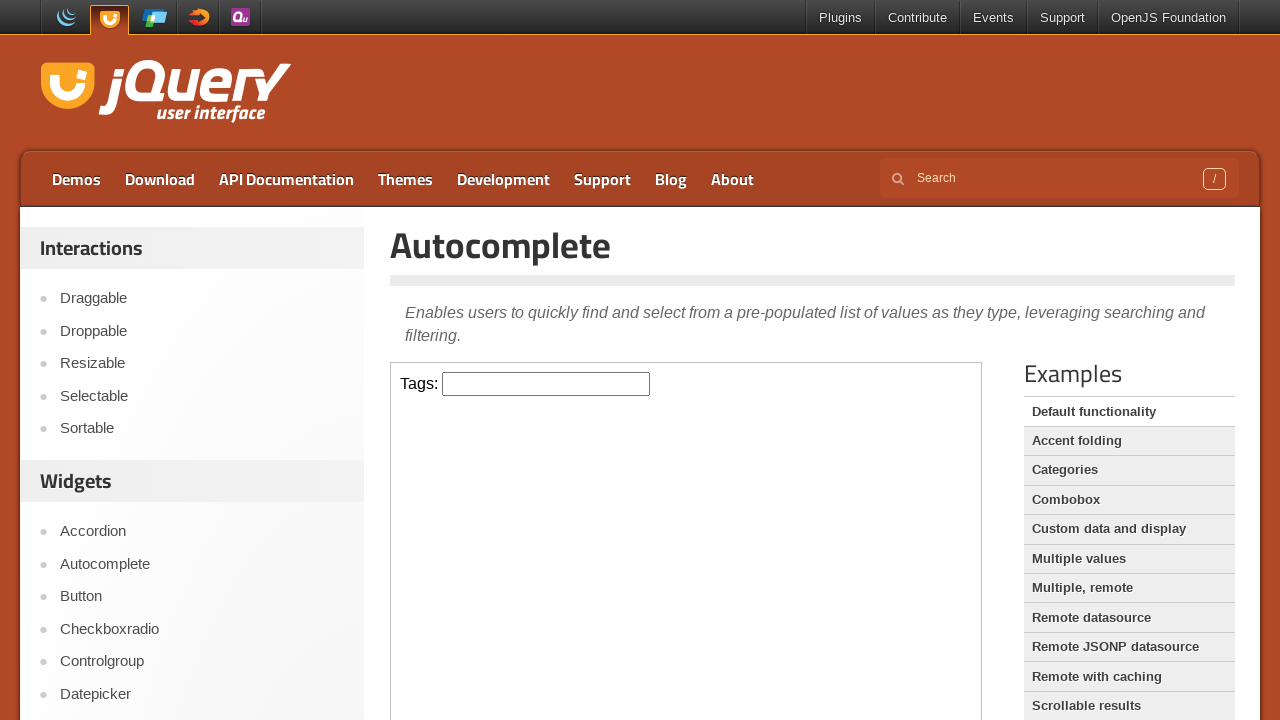

Scrolled down 300px to view the demo
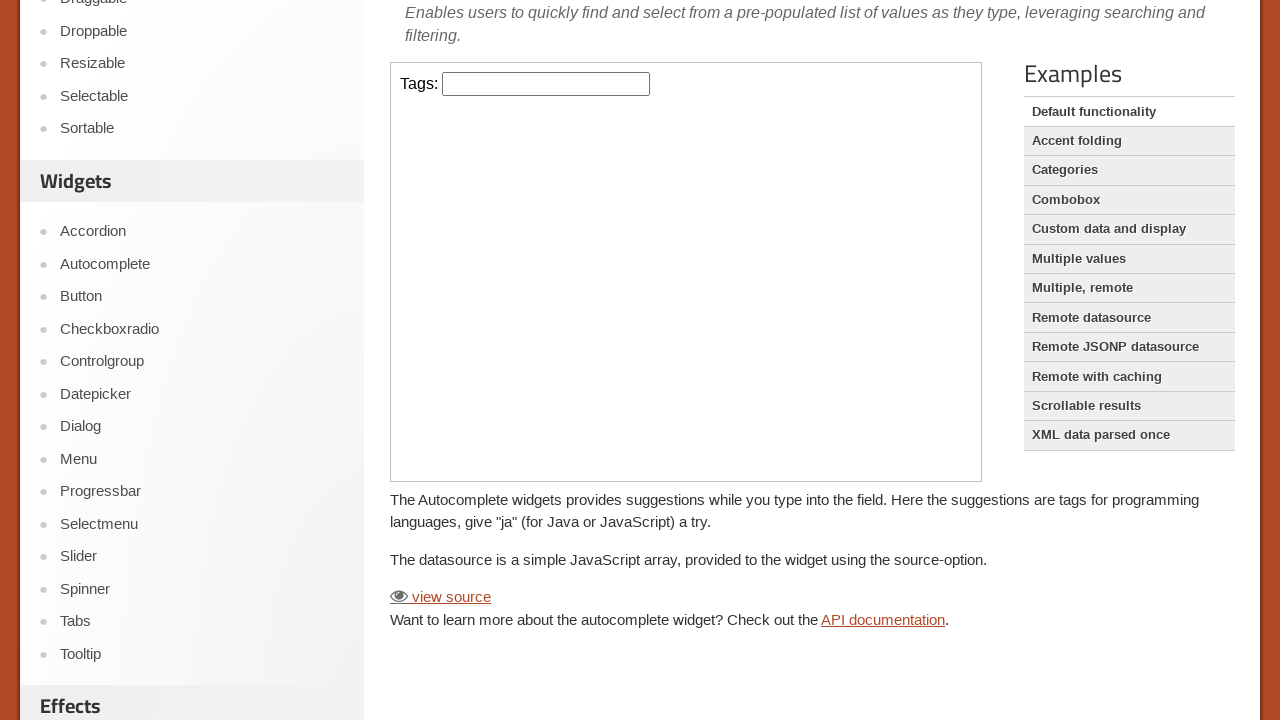

Located the demo iframe
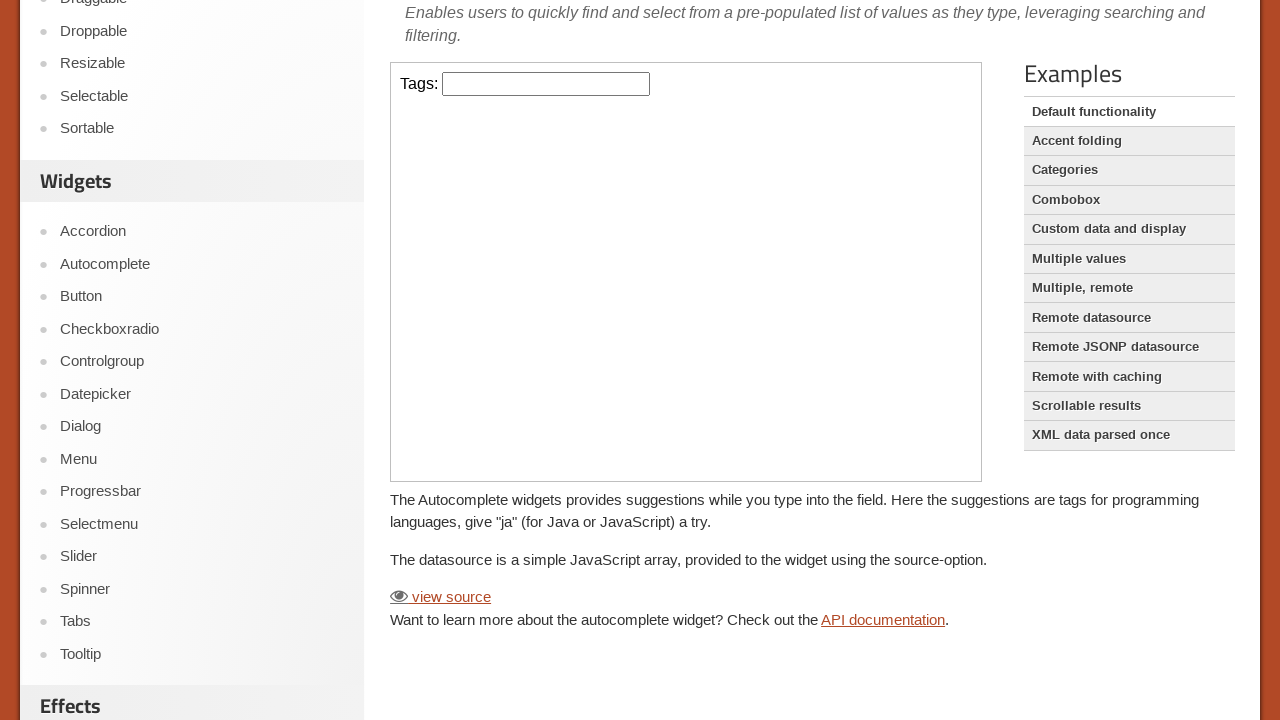

Located the autocomplete input field
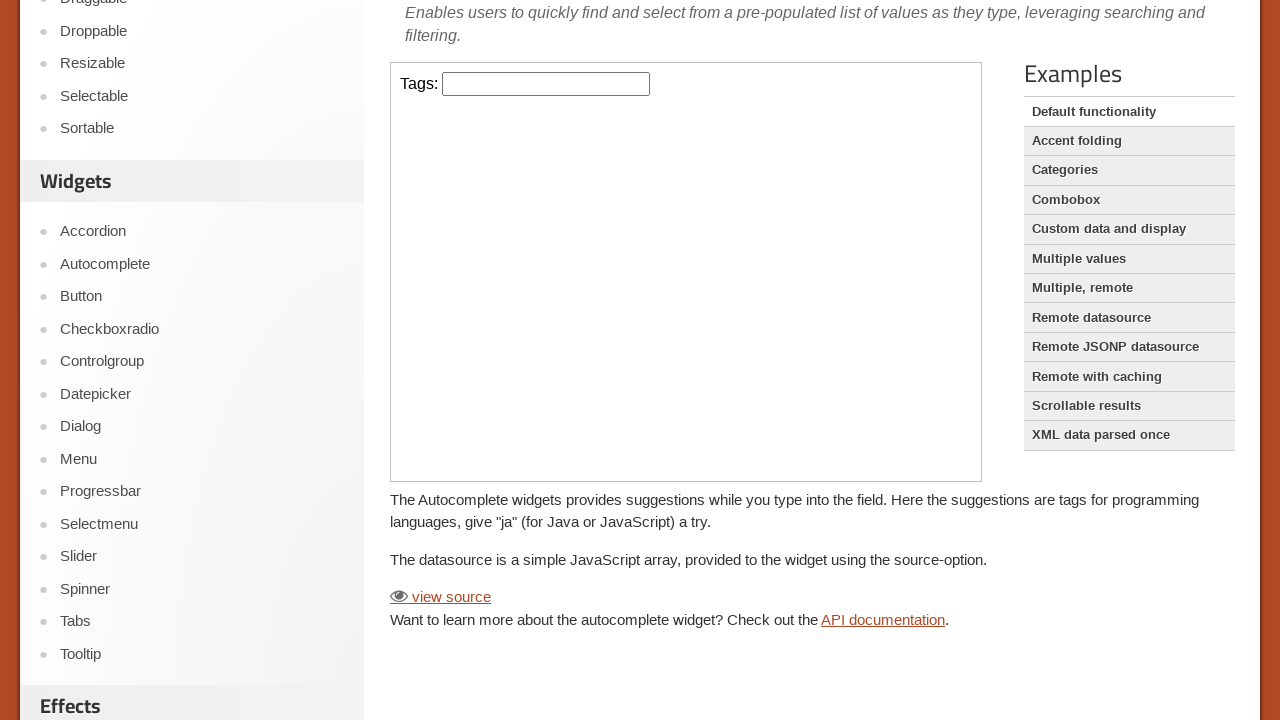

Typed 'b' into the autocomplete field on iframe >> nth=0 >> internal:control=enter-frame >> #tags
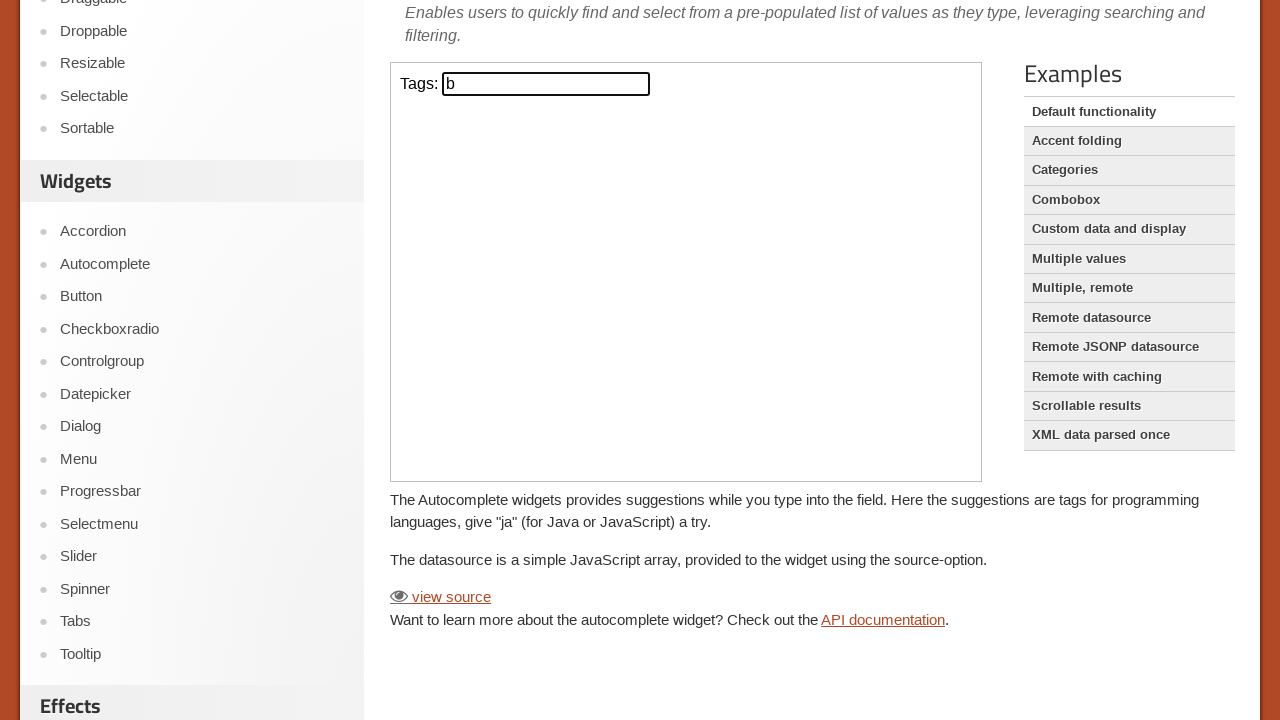

Waited 1000ms for autocomplete suggestions to appear
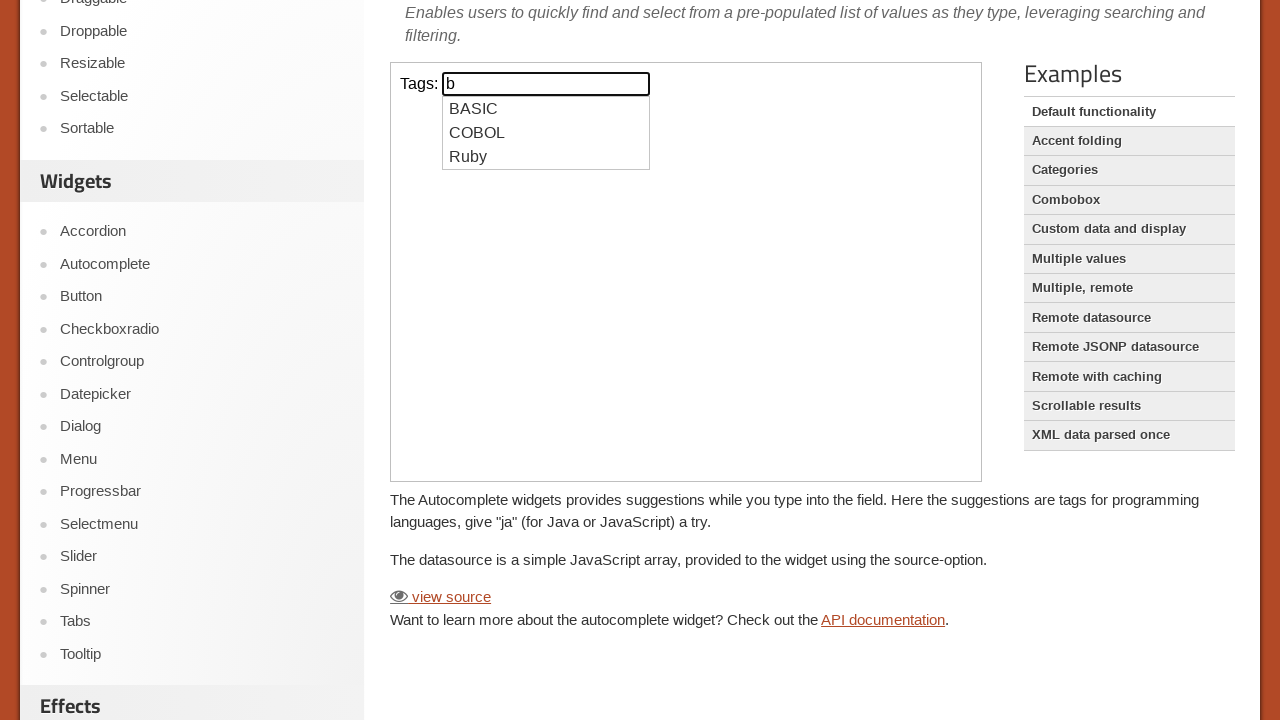

Located the BASIC autocomplete suggestion
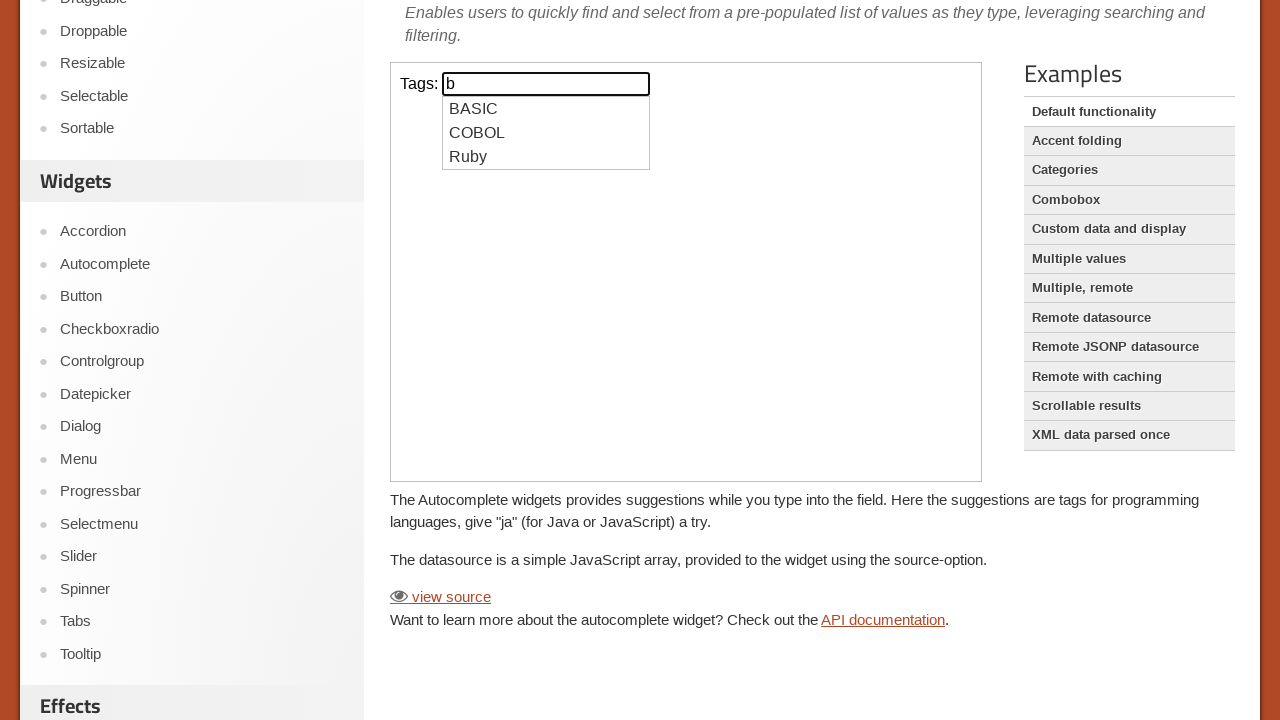

Clicked on the BASIC suggestion to select it at (546, 109) on iframe >> nth=0 >> internal:control=enter-frame >> ul li div:text('BASIC')
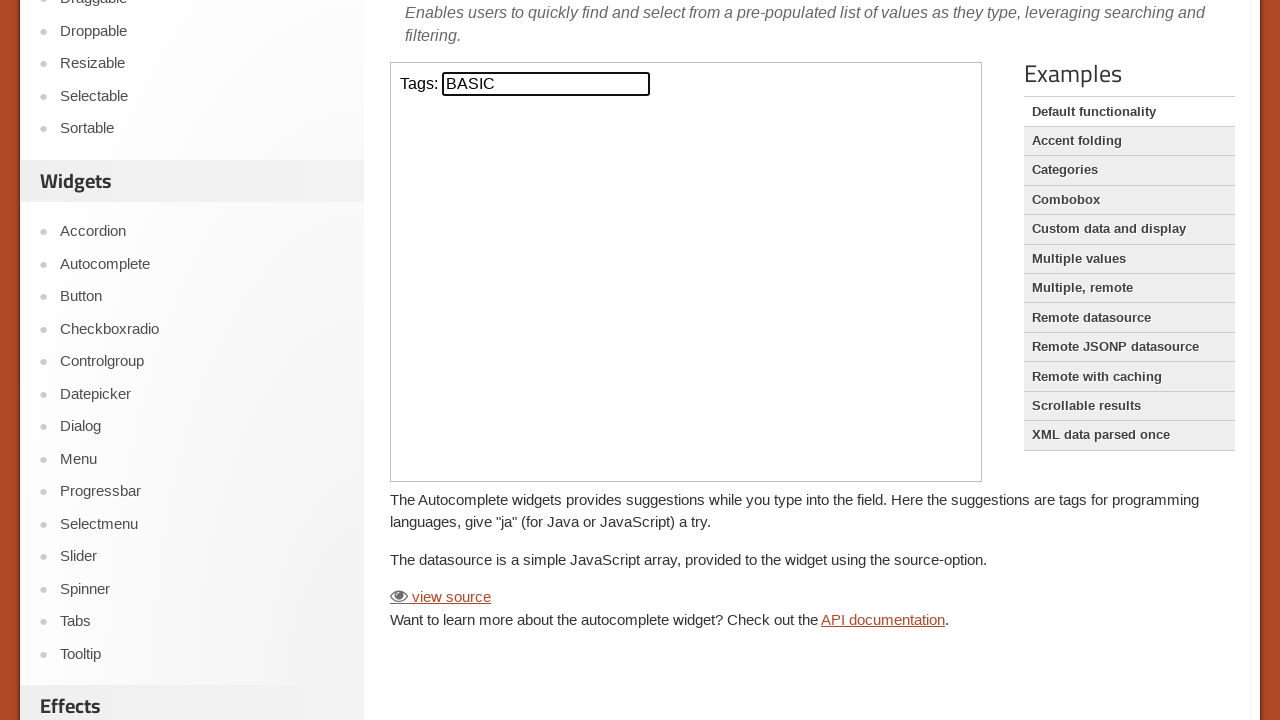

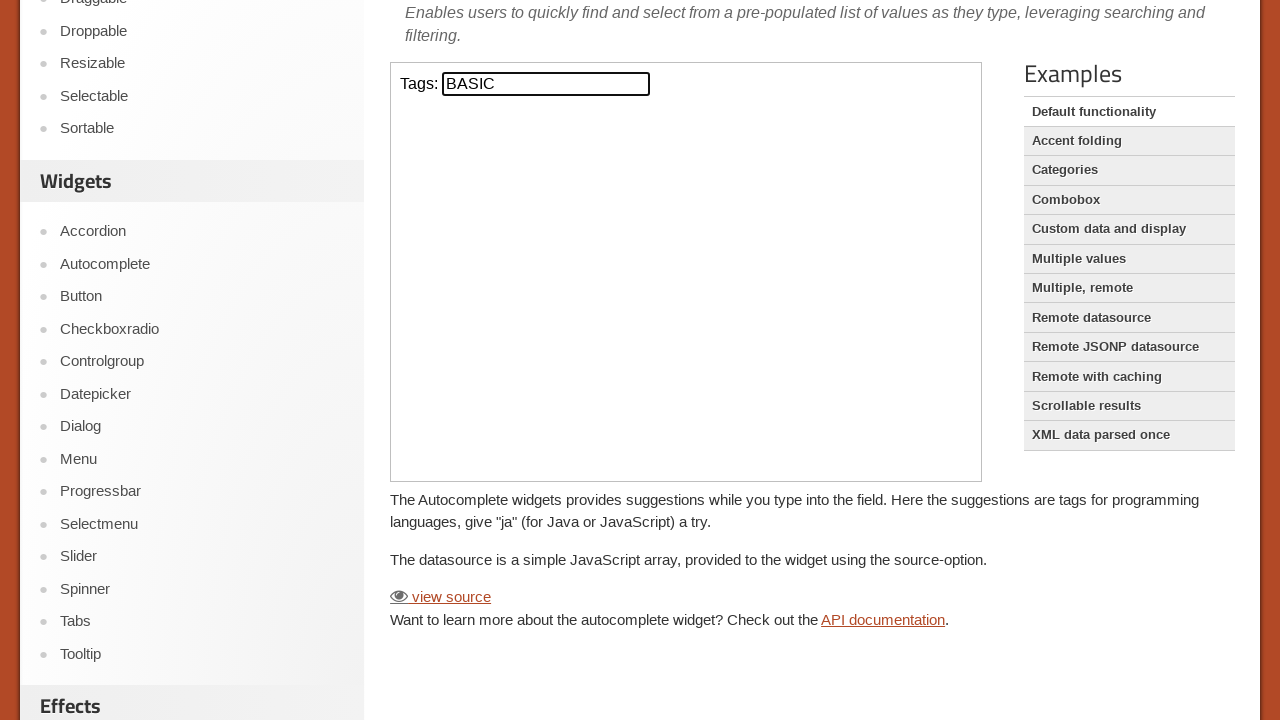